Navigates to a UI study page and verifies that an element with a specific ID is present and has expected attributes.

Starting URL: https://vip.ceshiren.com/#/ui_study

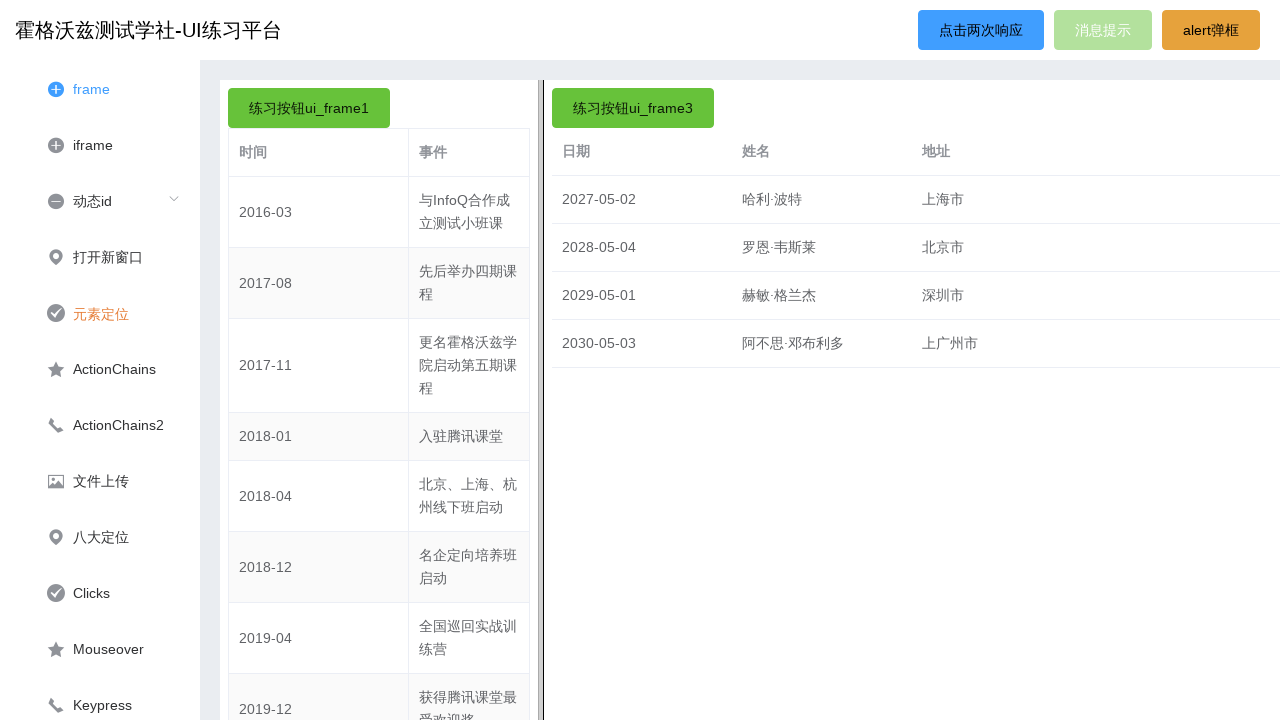

Waited for element with ID 'locate_id' to be present in DOM
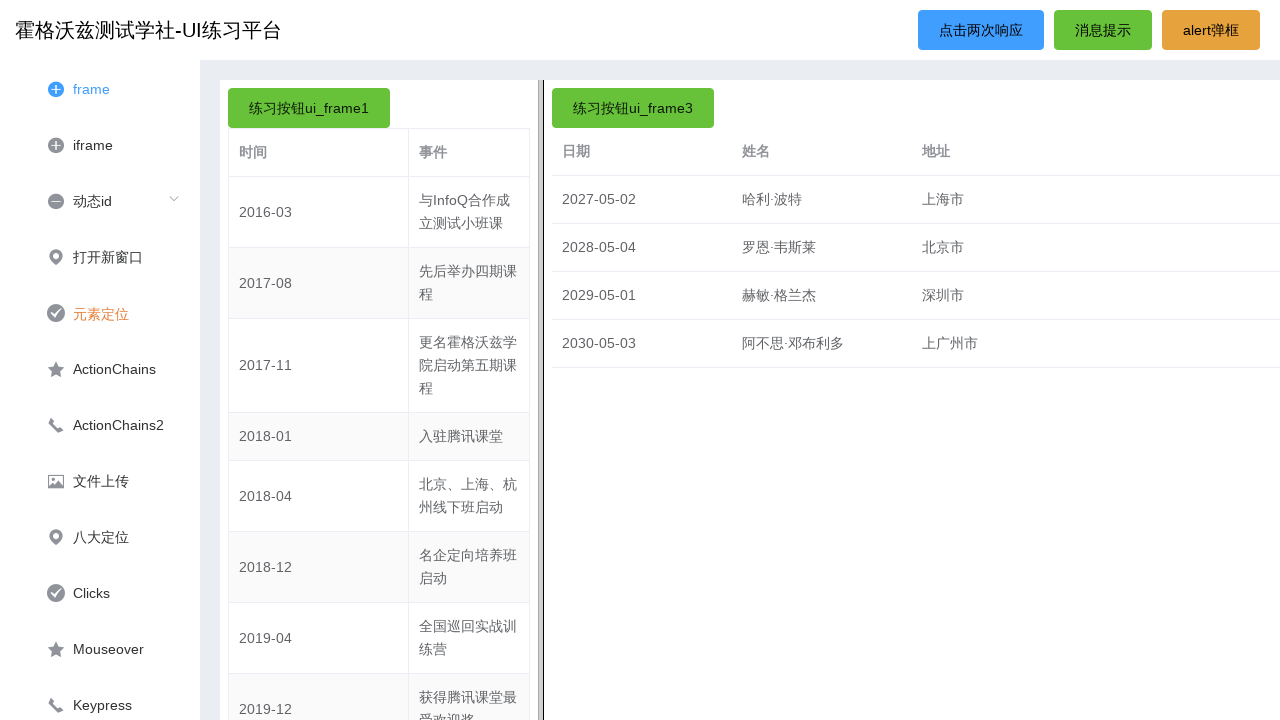

Located element with ID 'locate_id'
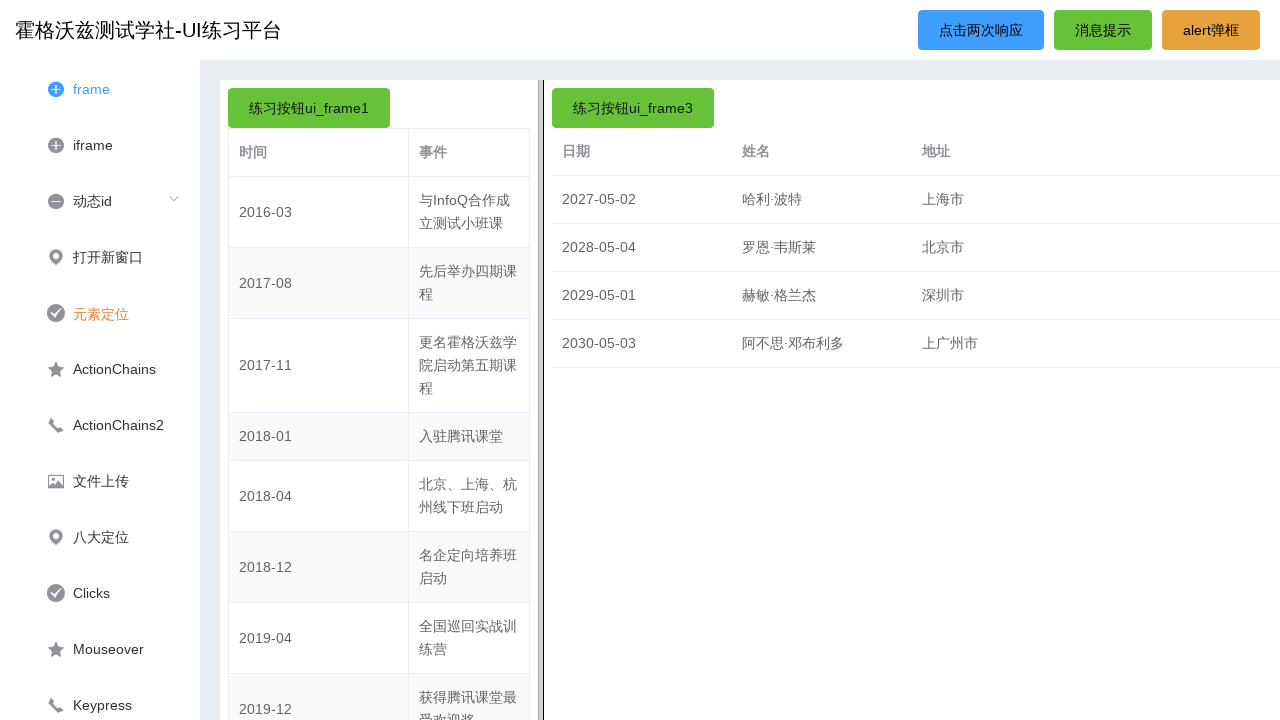

Element with ID 'locate_id' became visible
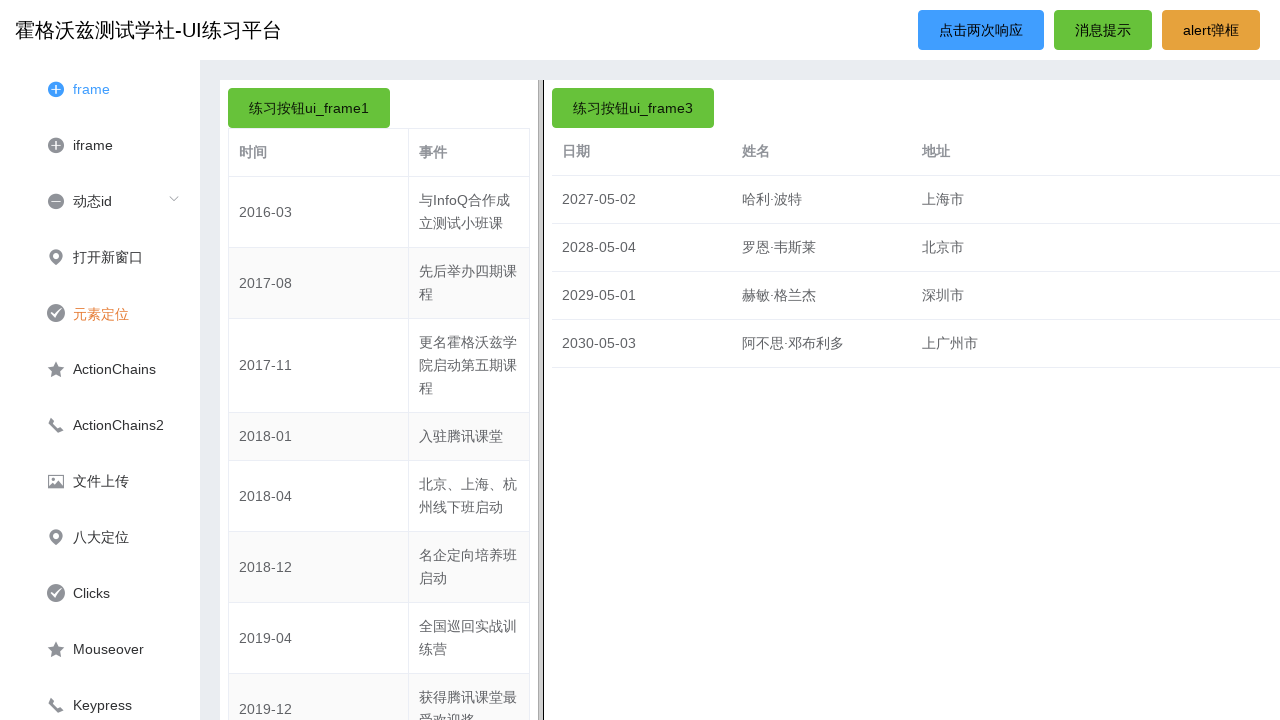

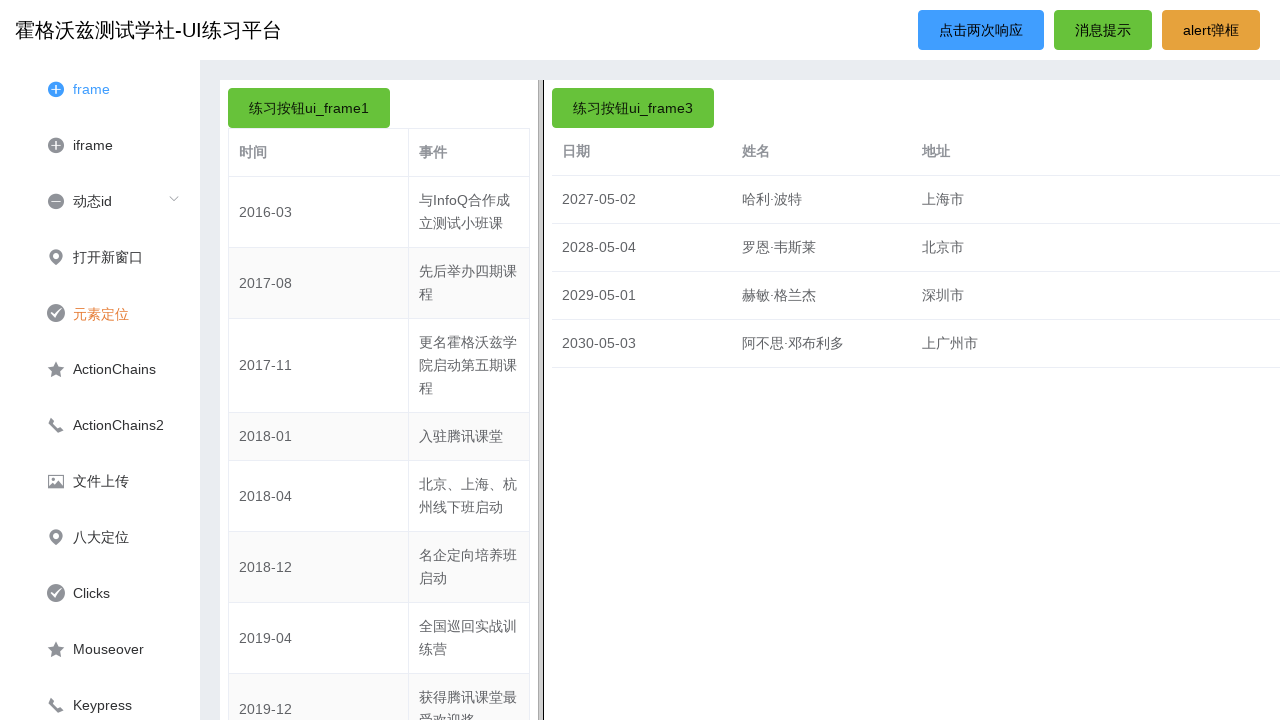